Tests data table sorting with class attributes by clicking the dues header in table2 and verifying ascending order

Starting URL: http://the-internet.herokuapp.com/tables

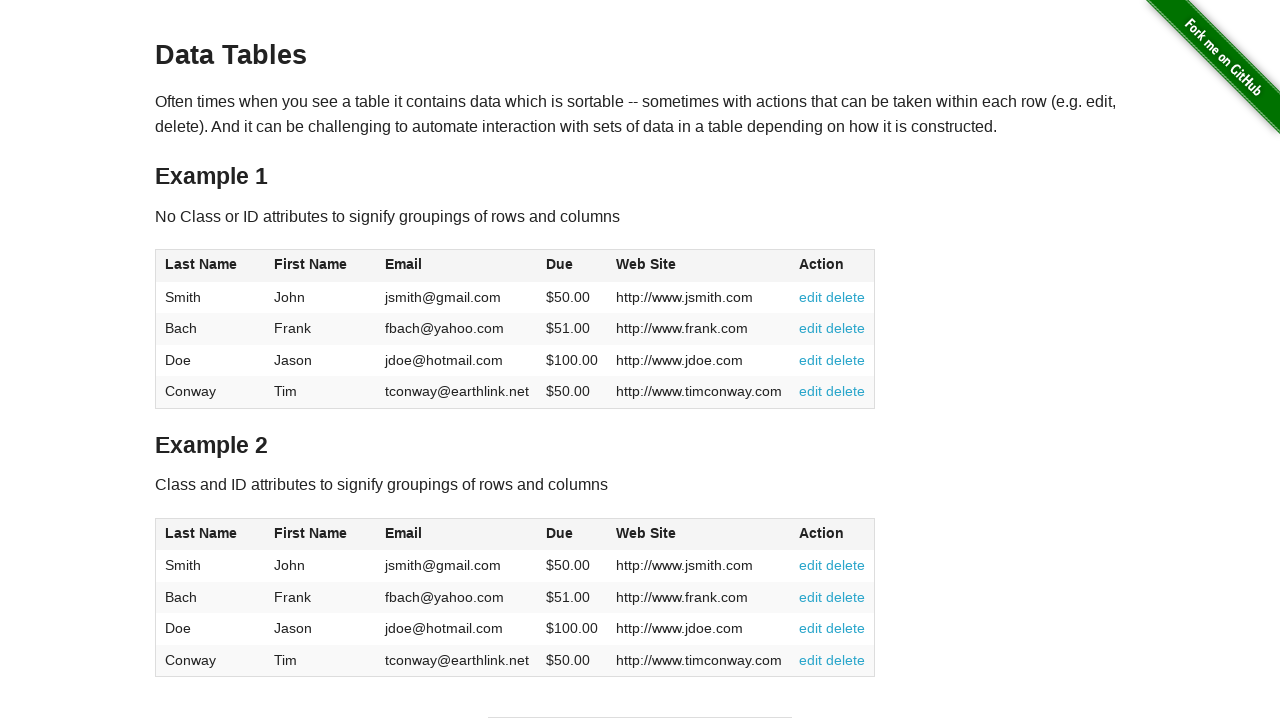

Clicked the dues column header in table2 to sort ascending at (560, 533) on #table2 thead .dues
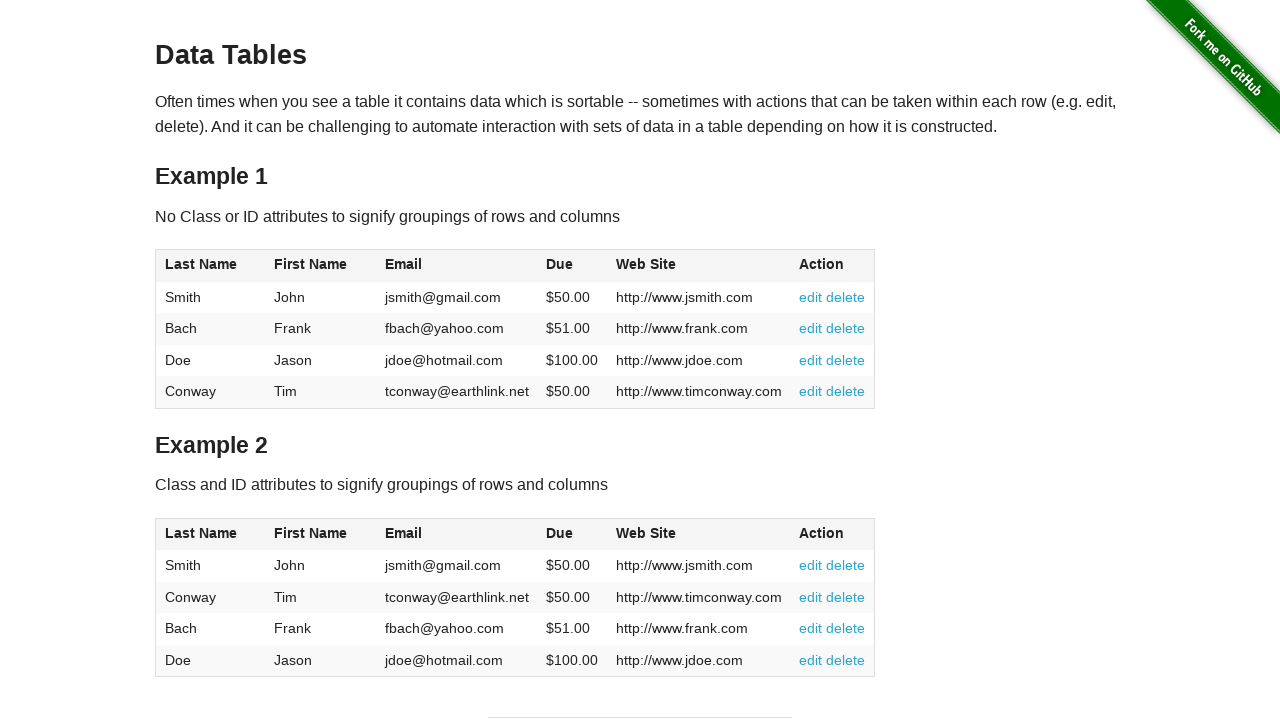

Table2 sorted and dues column data loaded
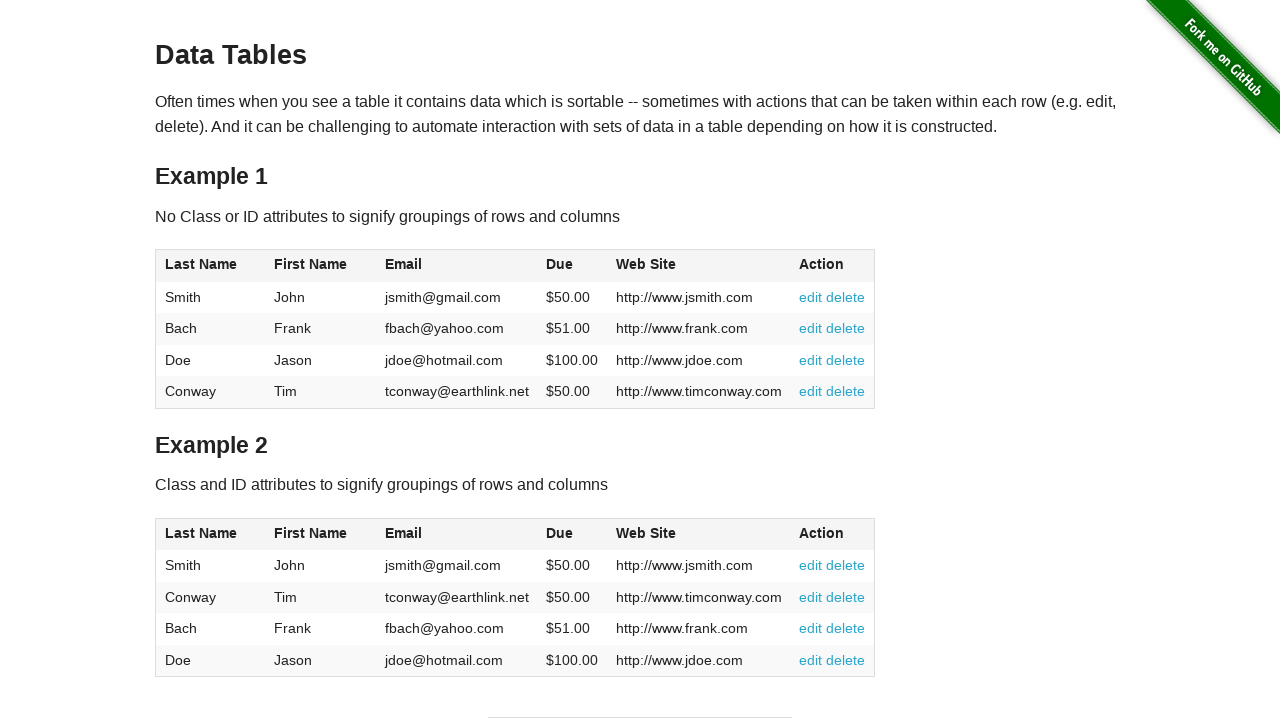

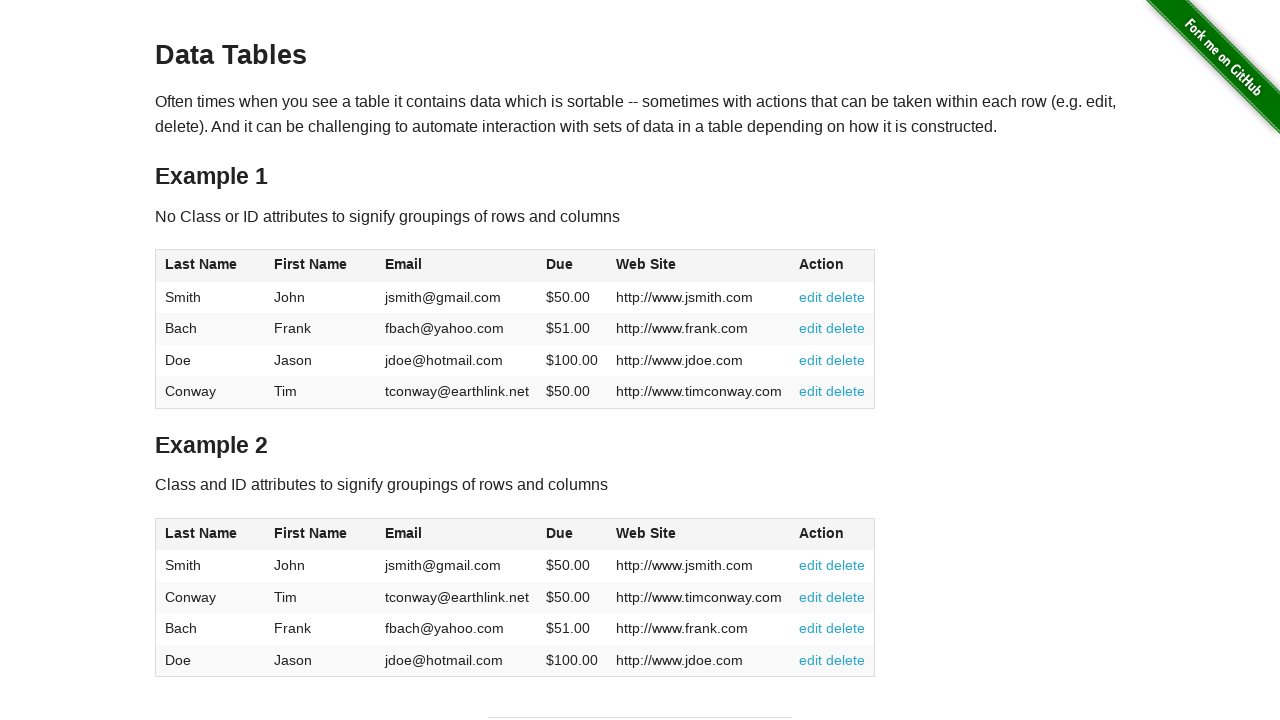